Tests various mouse interaction events including click, move to element, double-click, and context click (right-click) on different elements, then interacts with a context menu.

Starting URL: https://training-support.net/webelements/mouse-events

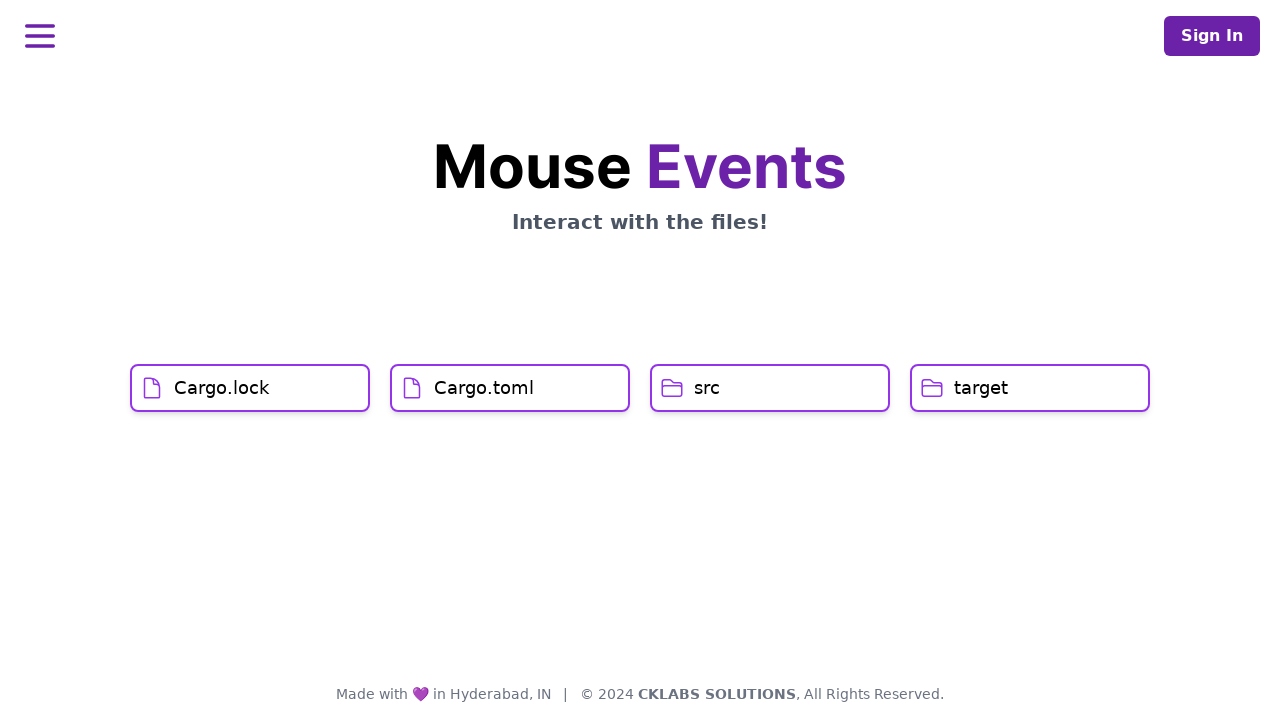

Clicked on 'Cargo.lock' element at (222, 388) on xpath=//h1[text()='Cargo.lock']
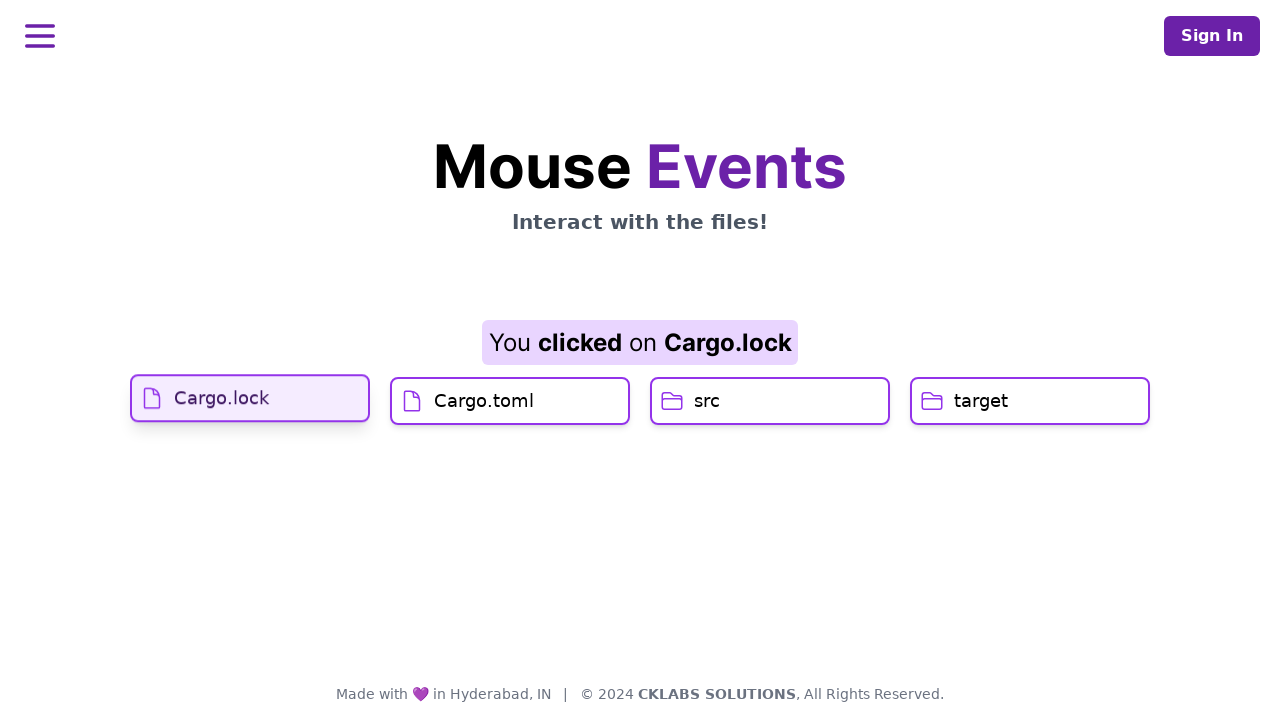

Clicked on 'Cargo.toml' element at (484, 420) on xpath=//h1[text()='Cargo.toml']
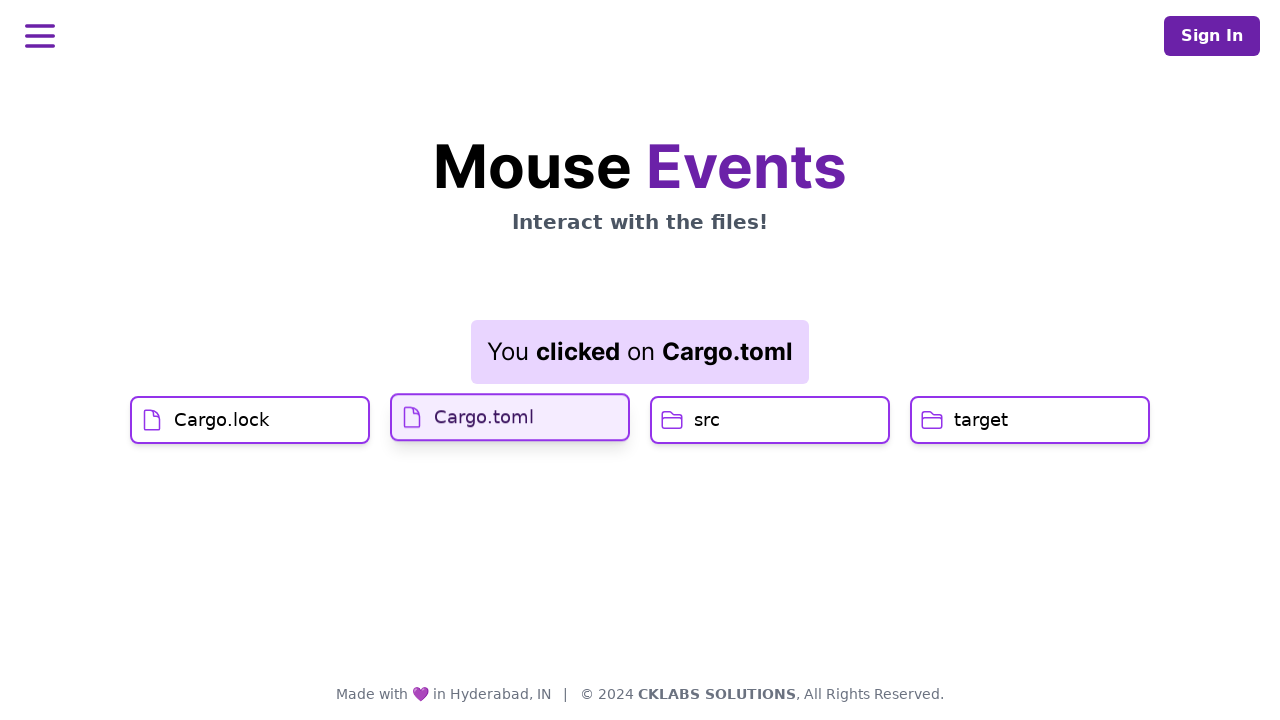

Waited for result element to be visible
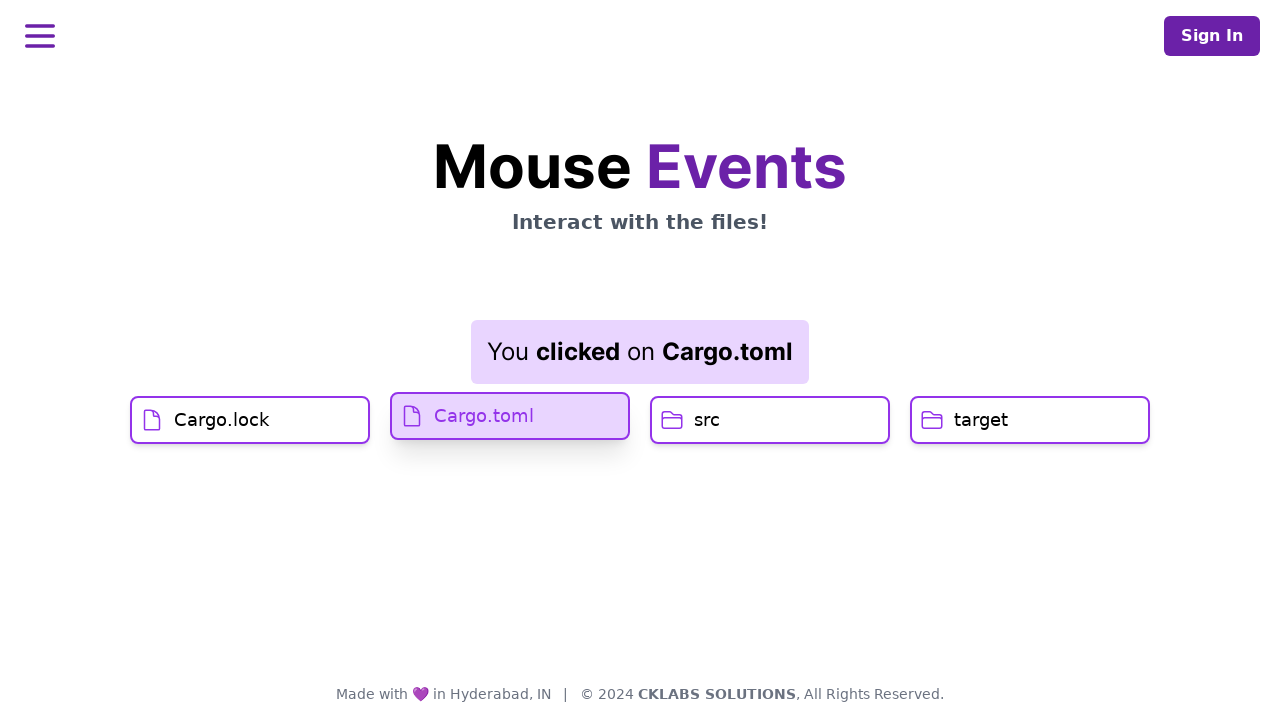

Double-clicked on 'src' element at (707, 420) on xpath=//h1[text()='src']
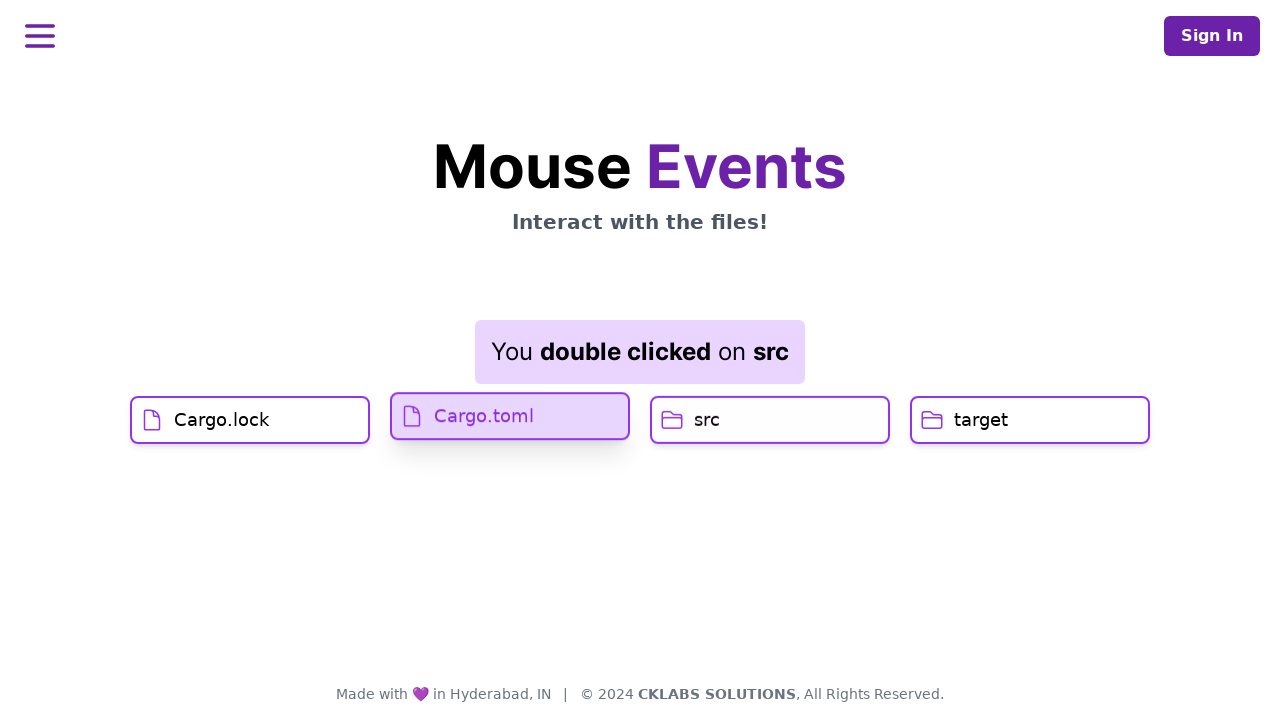

Right-clicked on 'target' element to open context menu at (981, 420) on //h1[text()='target']
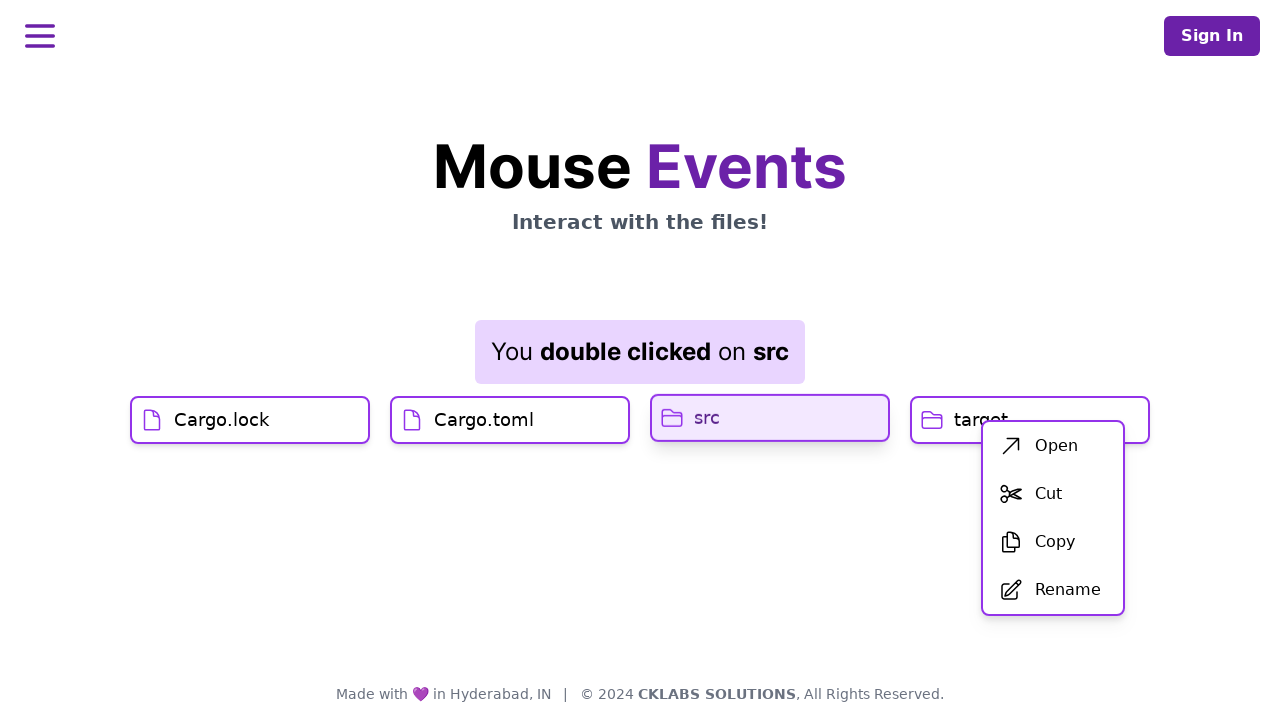

Clicked first item in context menu at (1053, 446) on xpath=//div[@id='menu']/div/ul/li[1]
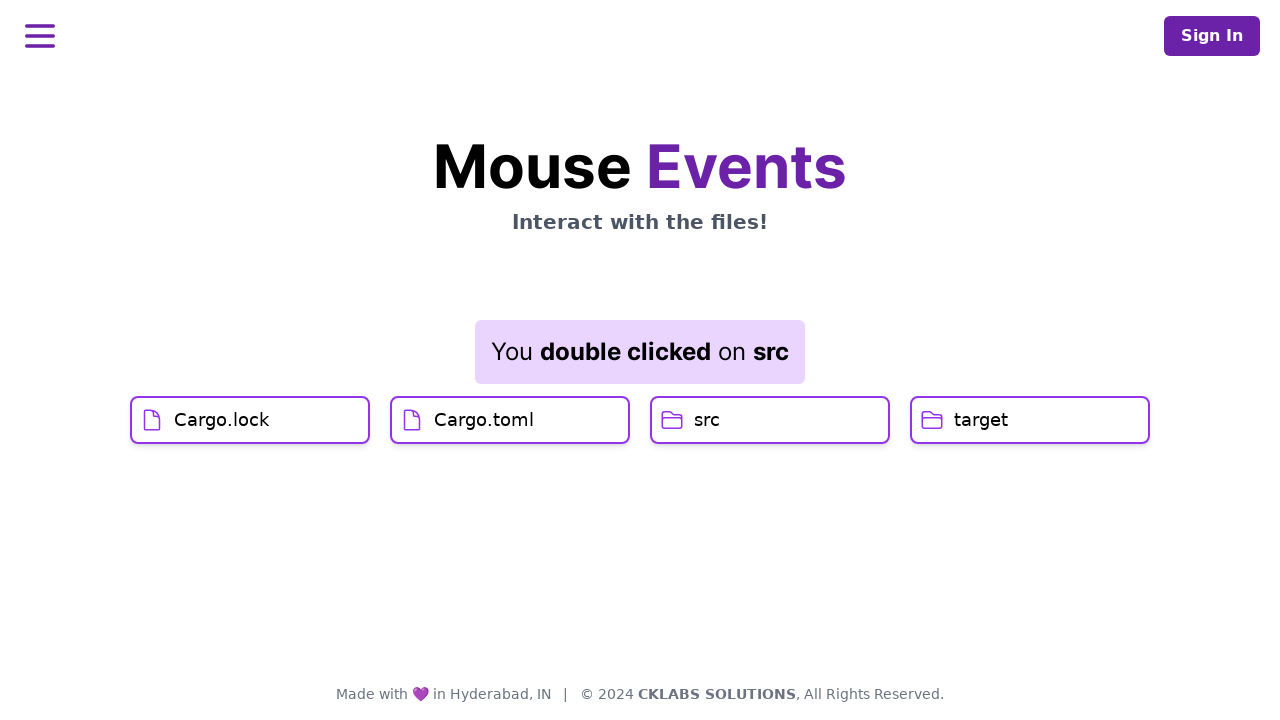

Waited for result element to update after context menu action
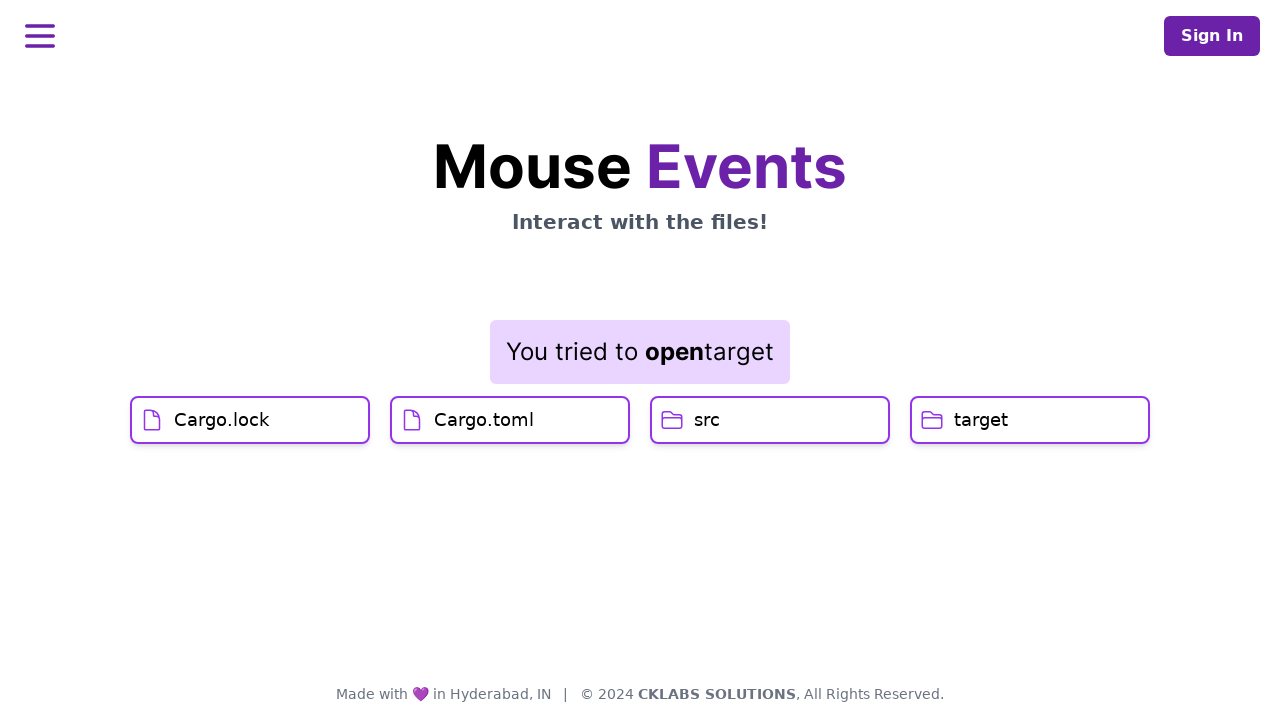

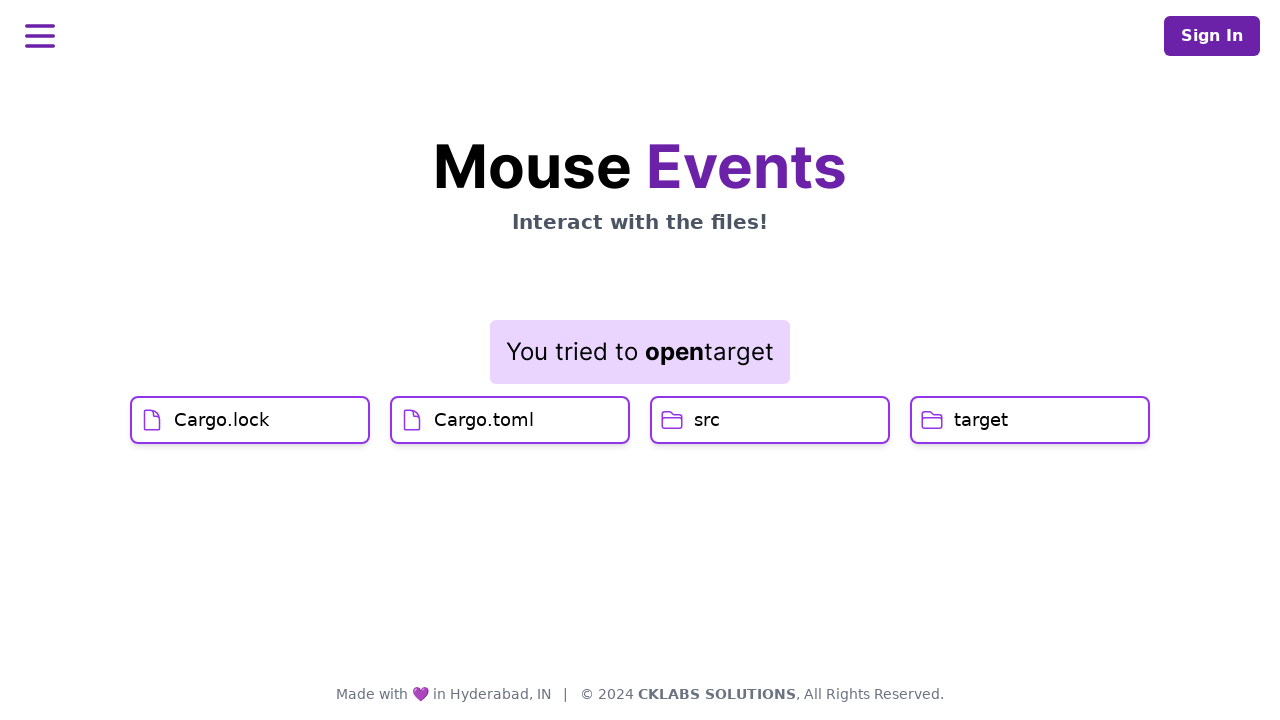